Tests selecting multiple items by dragging from one item to another in a selectable list

Starting URL: https://jqueryui.com/selectable/

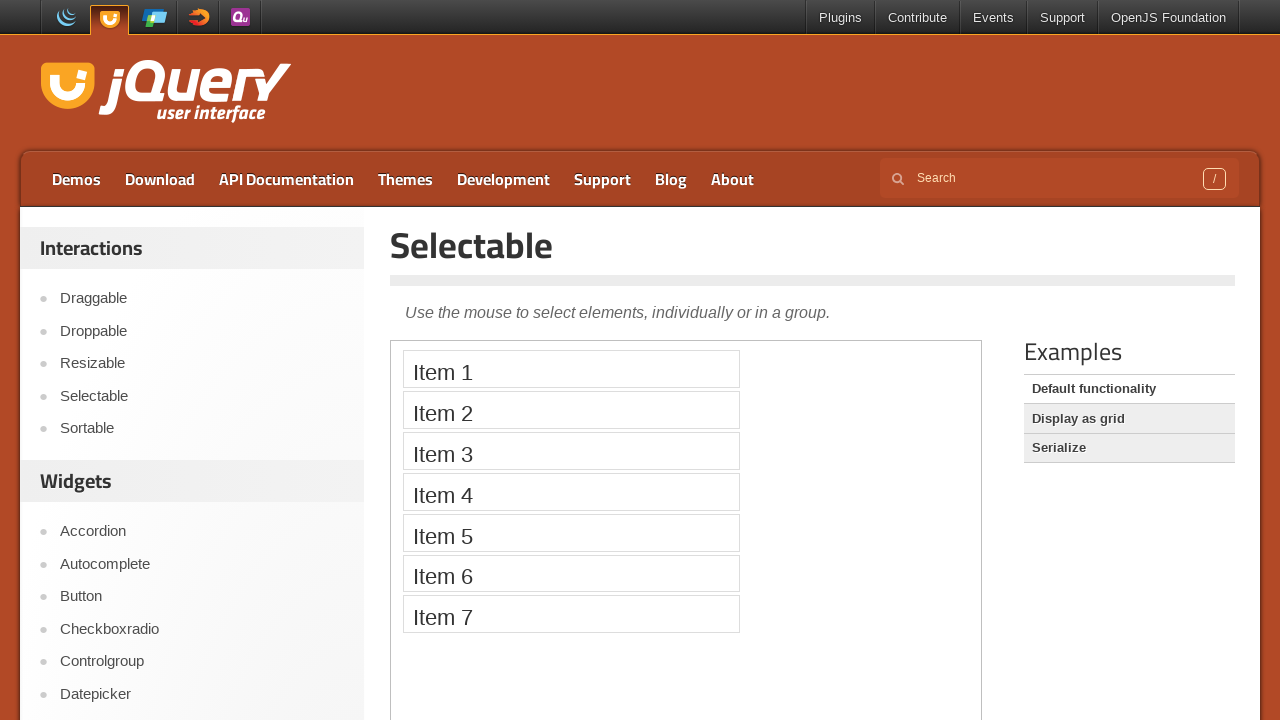

Located iframe containing selectable list
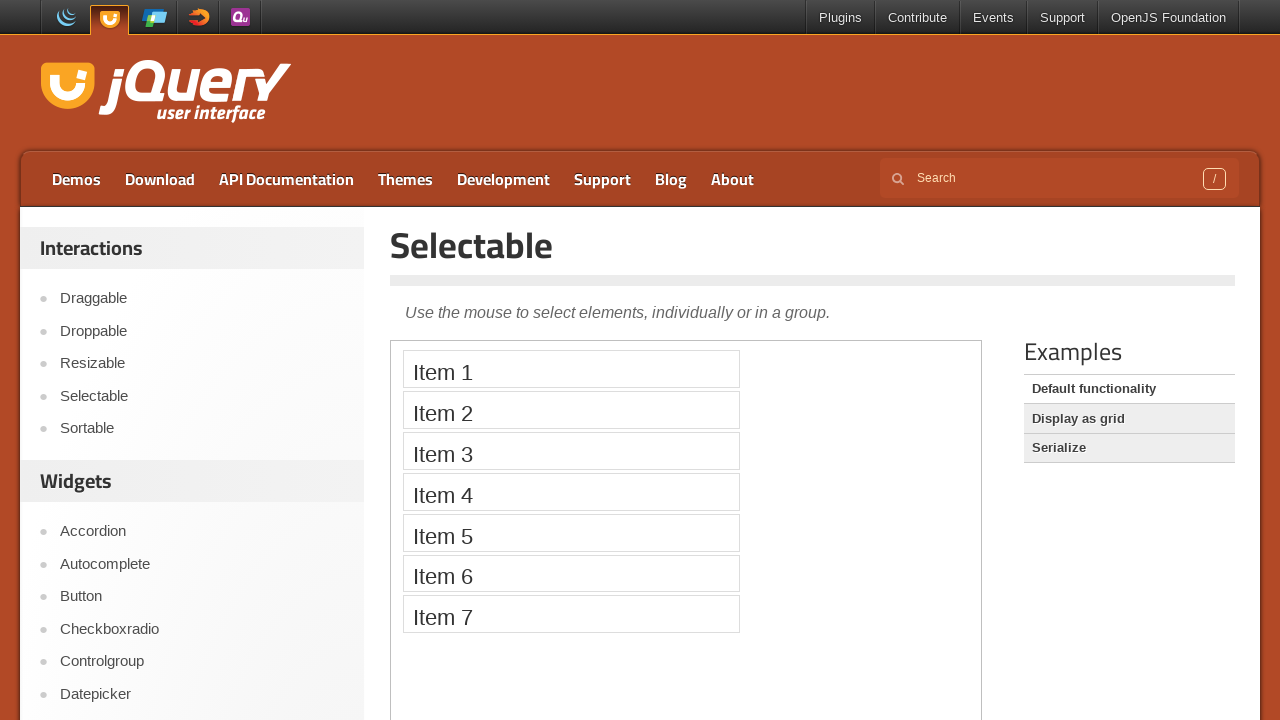

Located Item 3 in the selectable list
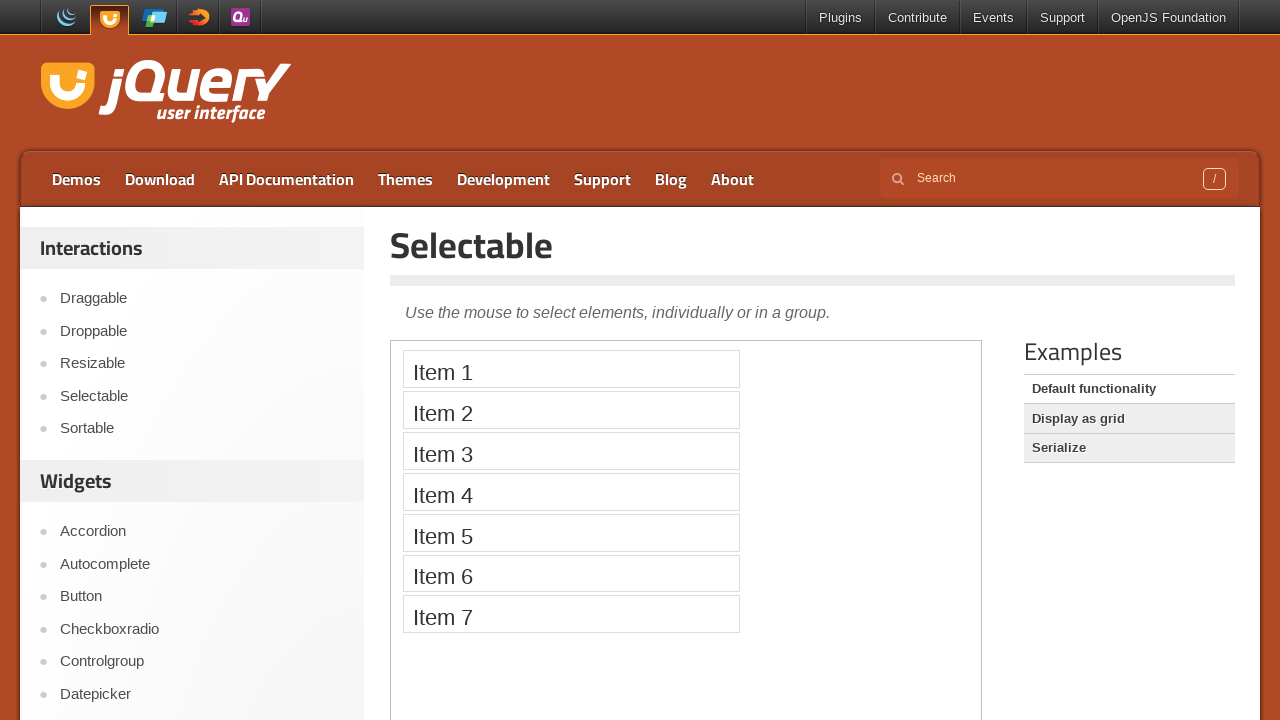

Located Item 5 in the selectable list
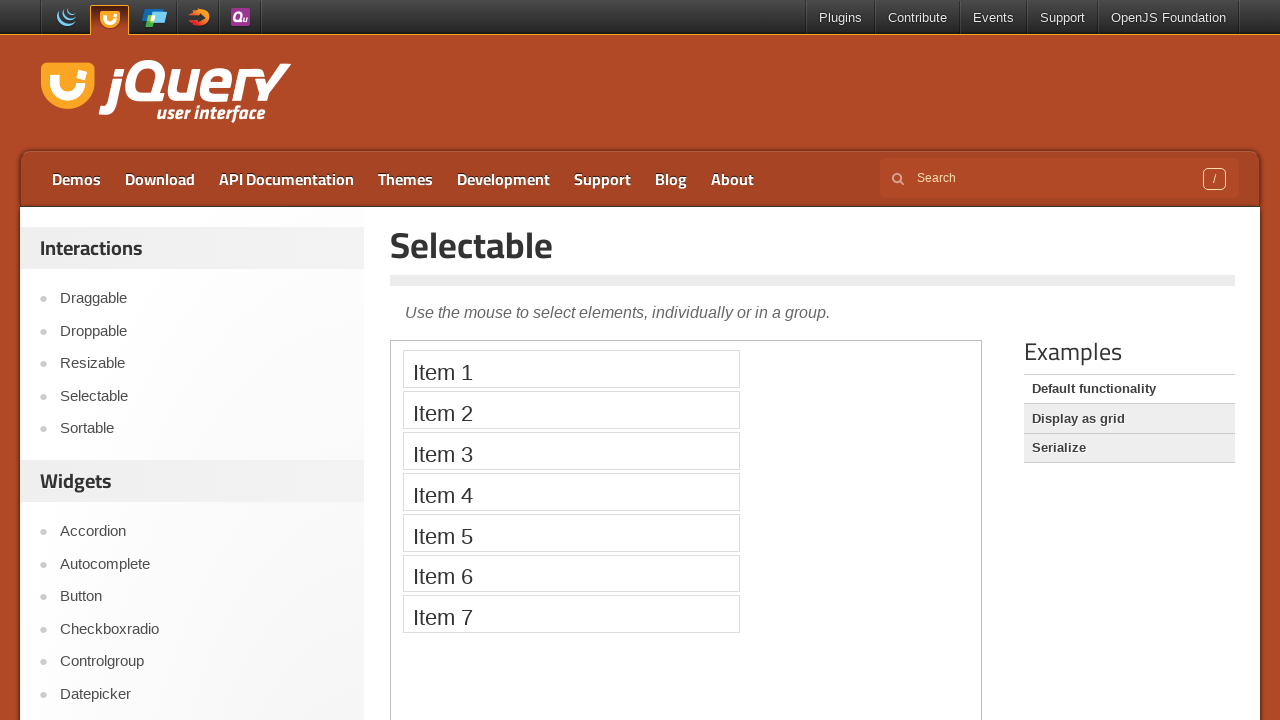

Dragged from Item 3 to Item 5 to select multiple items in range at (571, 532)
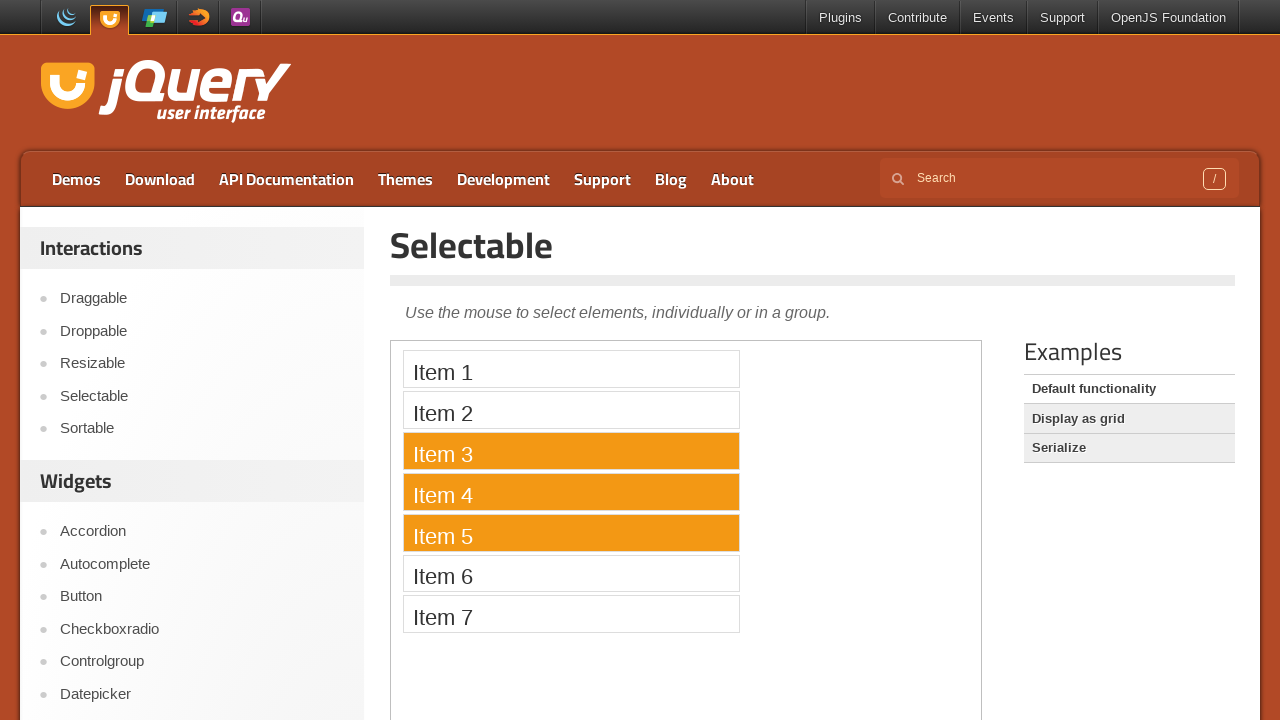

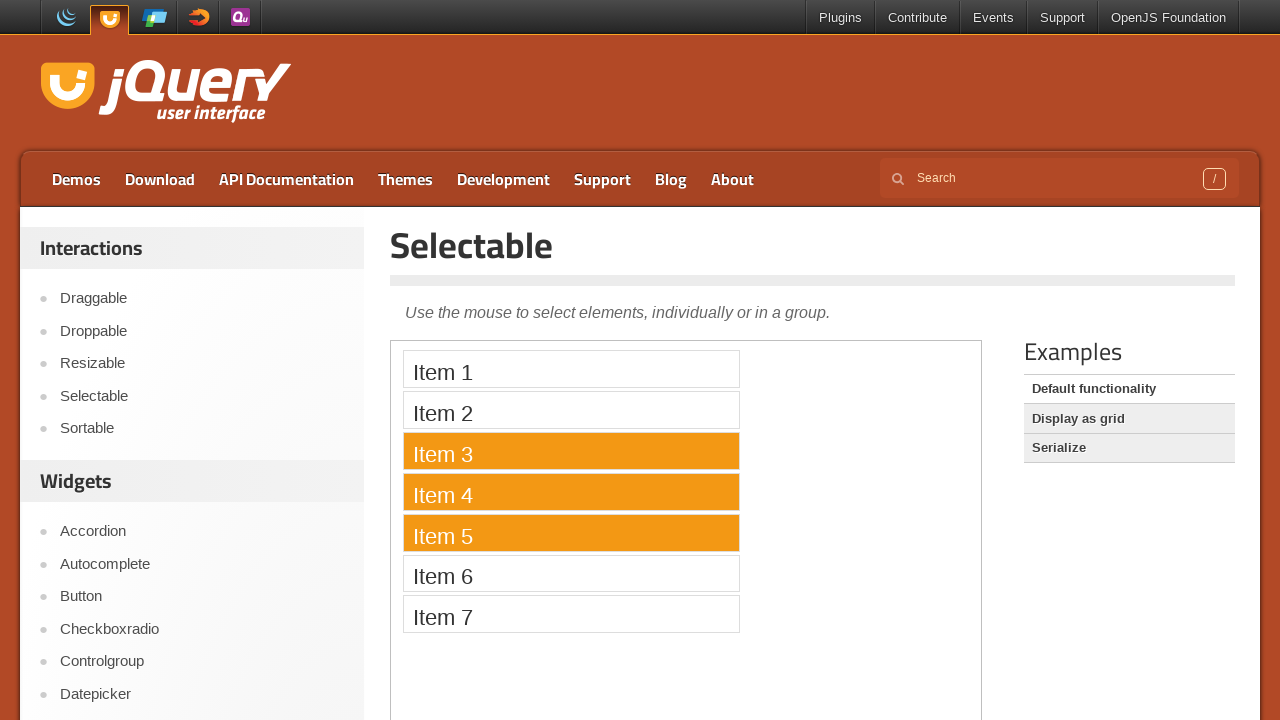